Tests a W3Schools interactive HTML select dropdown example by selecting an option from the dropdown within an iframe and submitting the form to verify the selection was received.

Starting URL: https://www.w3schools.com/tags/tryit.asp?filename=tryhtml_select

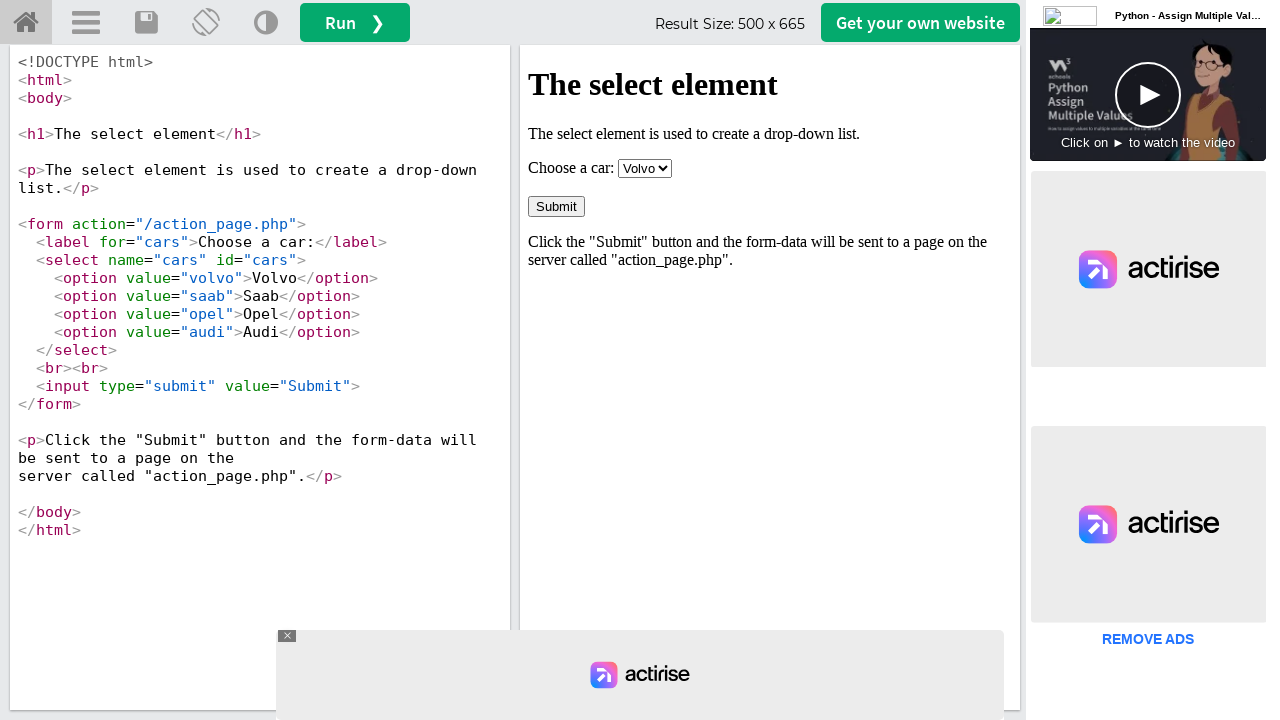

Located the iframe containing the HTML select example
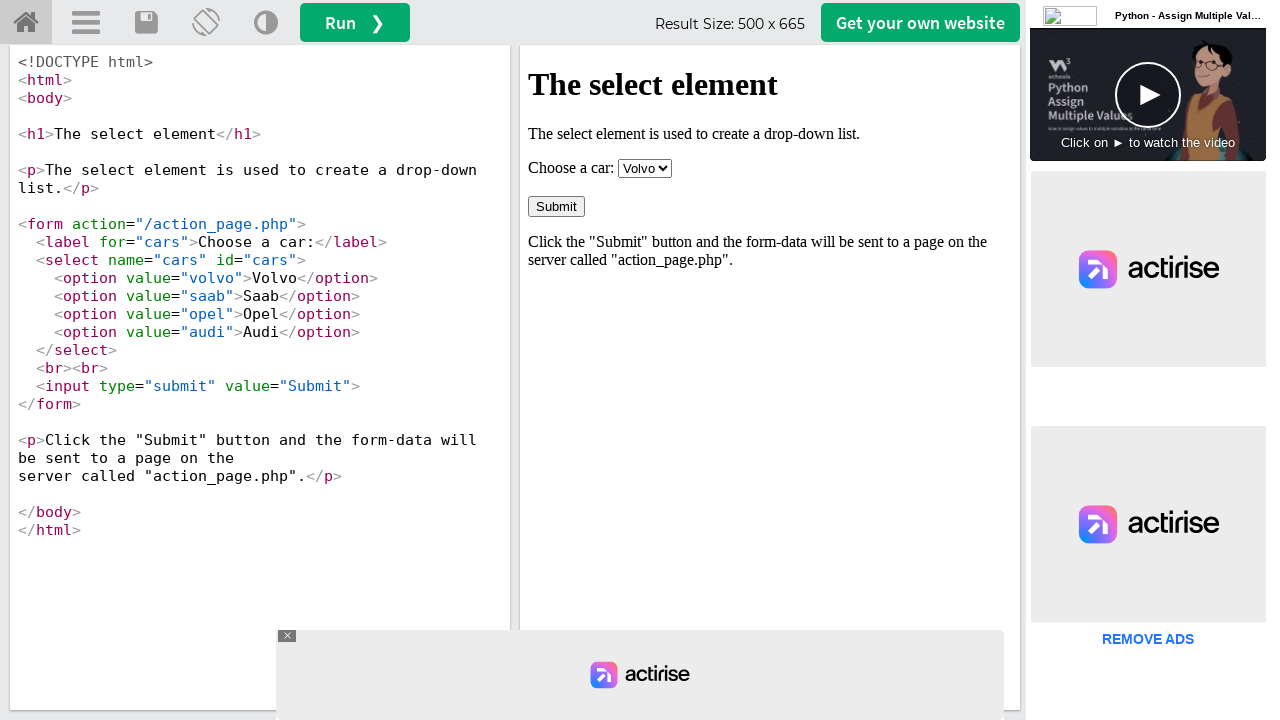

Selected 'saab' option from the dropdown on #iframeResult >> internal:control=enter-frame >> select
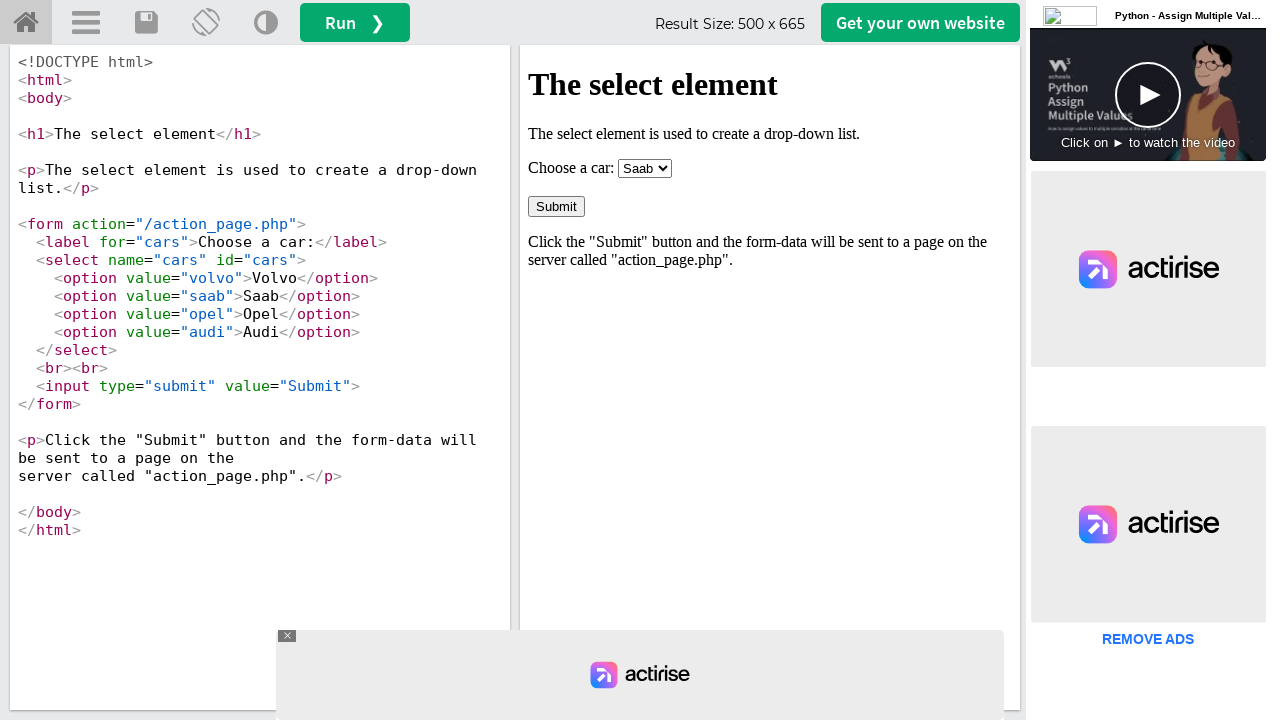

Clicked the Submit button to submit the form at (556, 206) on #iframeResult >> internal:control=enter-frame >> internal:role=button[name="Subm
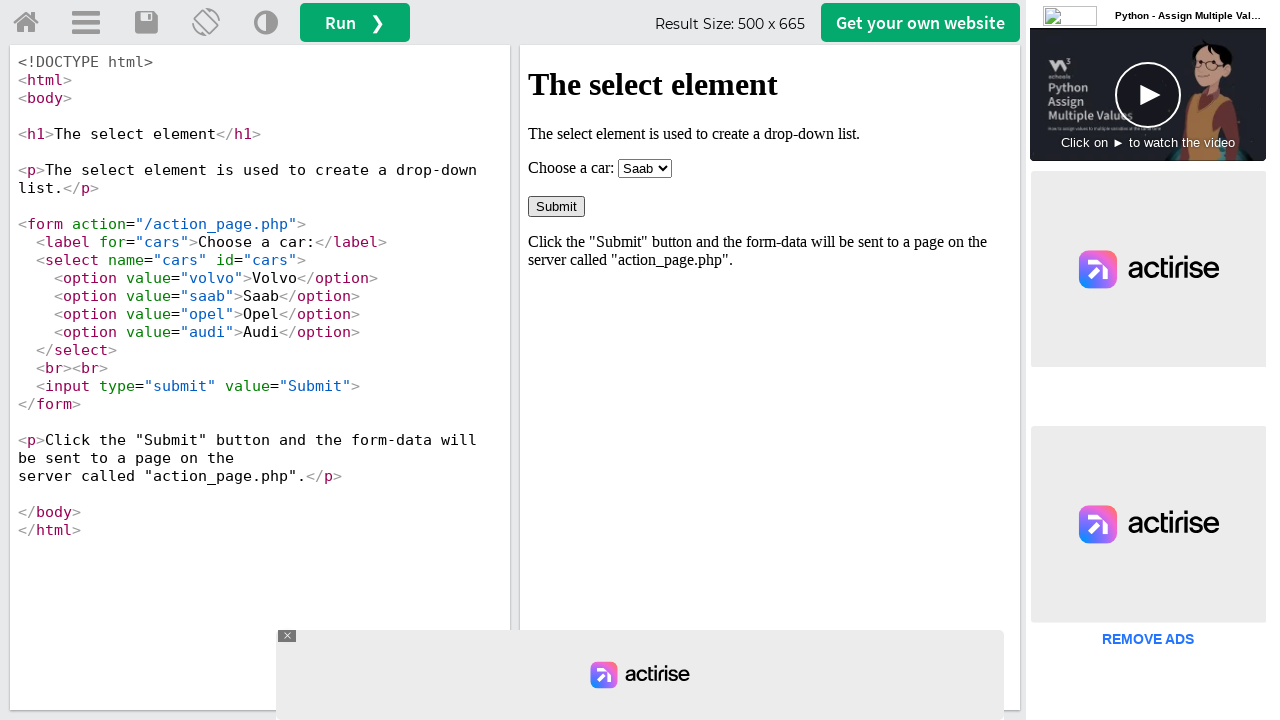

Waited for the result to be visible after form submission
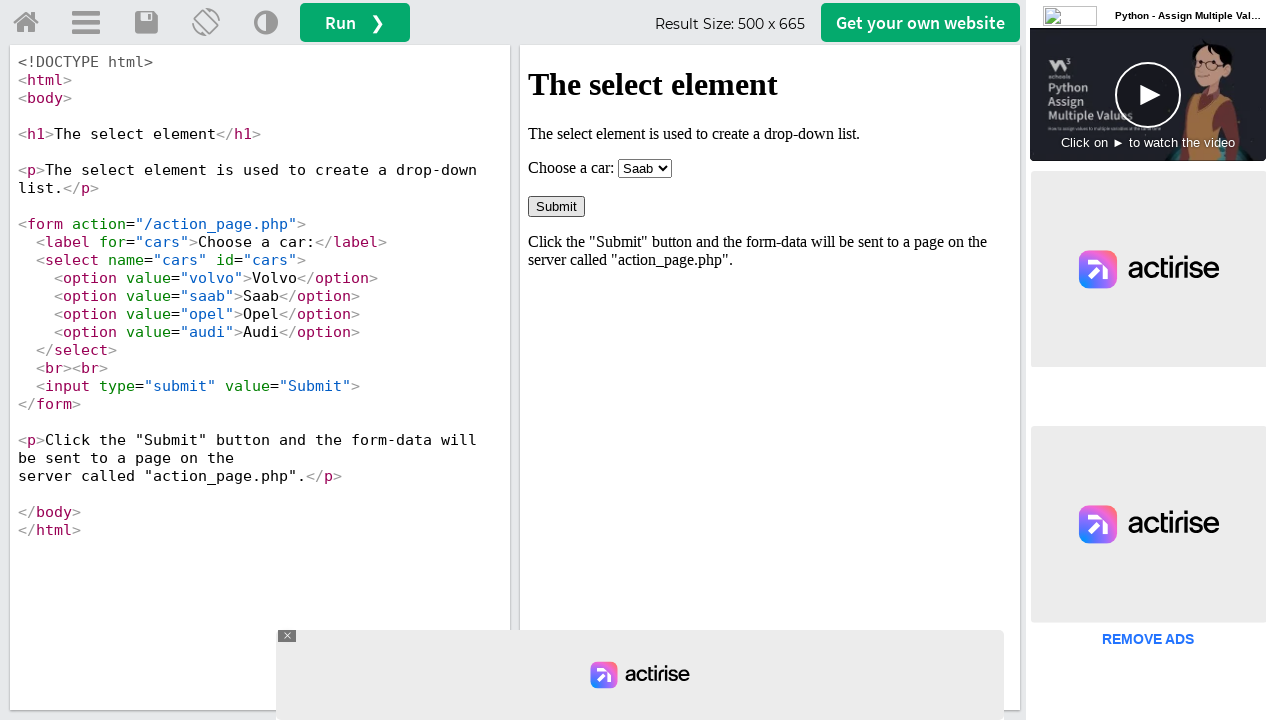

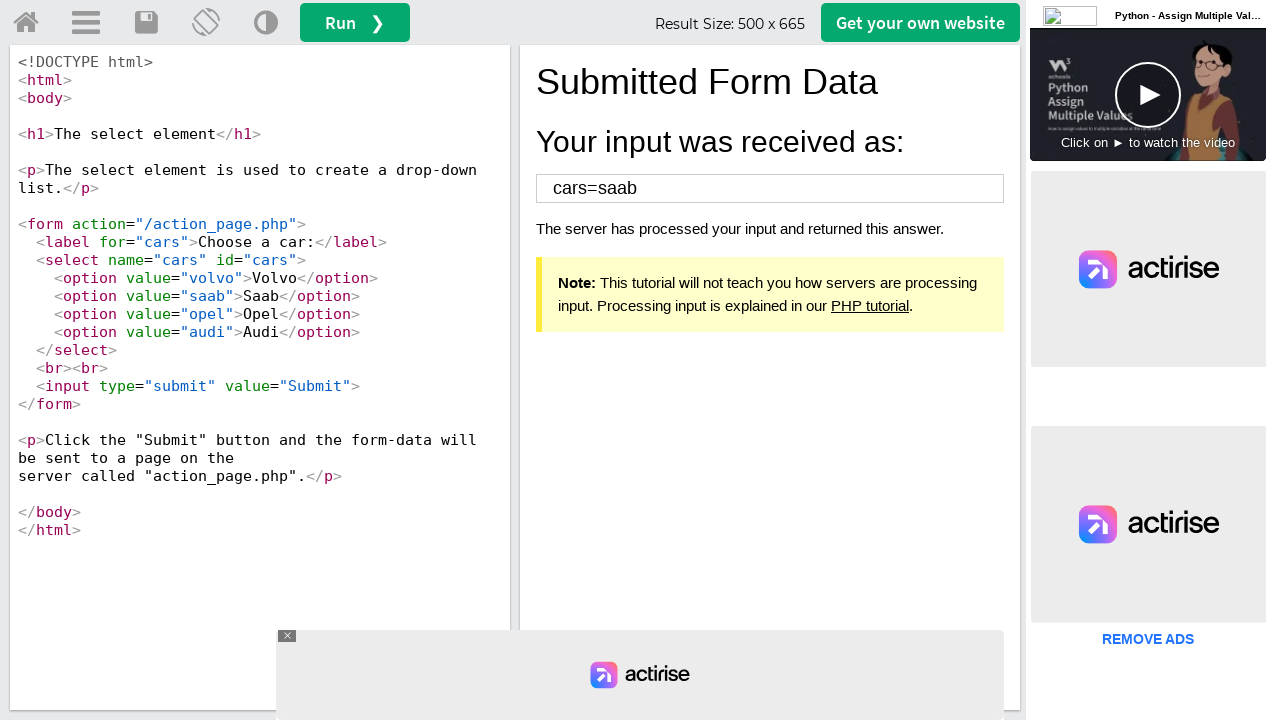